Tests clicking the button without entering any text in the input field

Starting URL: https://www.lambdatest.com/selenium-playground/simple-form-demo

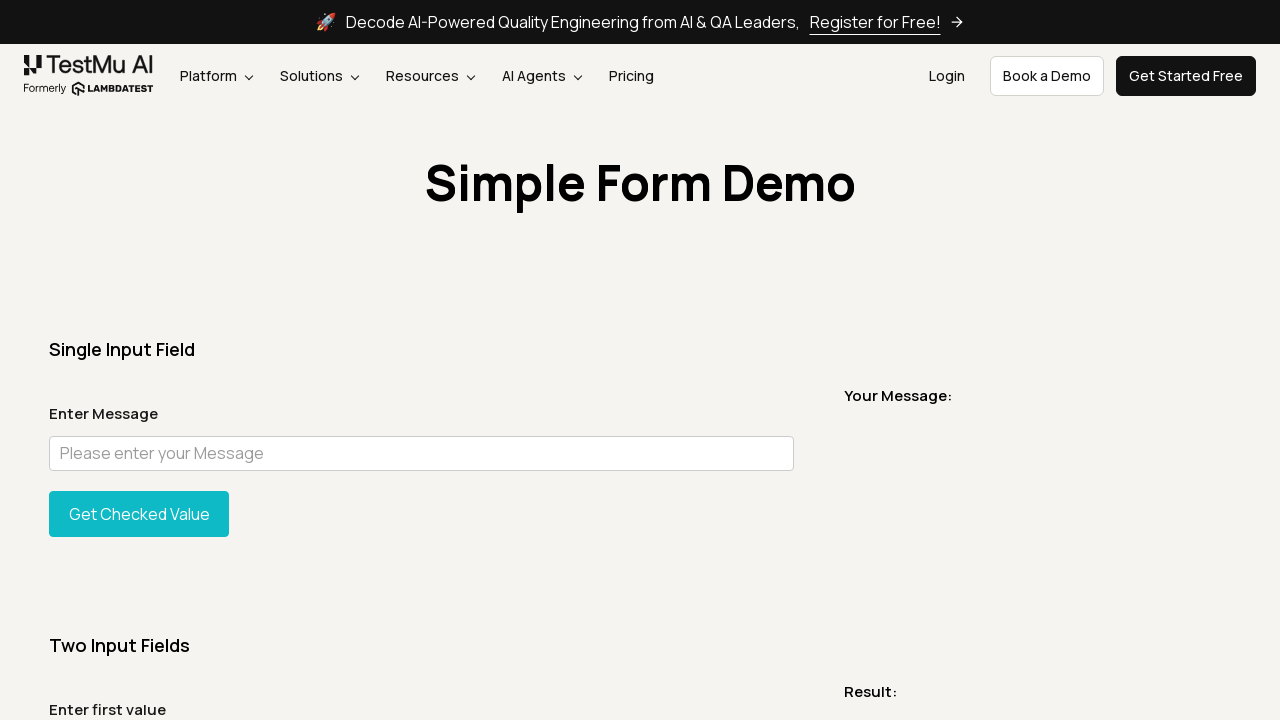

Clicked the 'Get Checked Value' button without entering any text in the input field at (139, 514) on #showInput
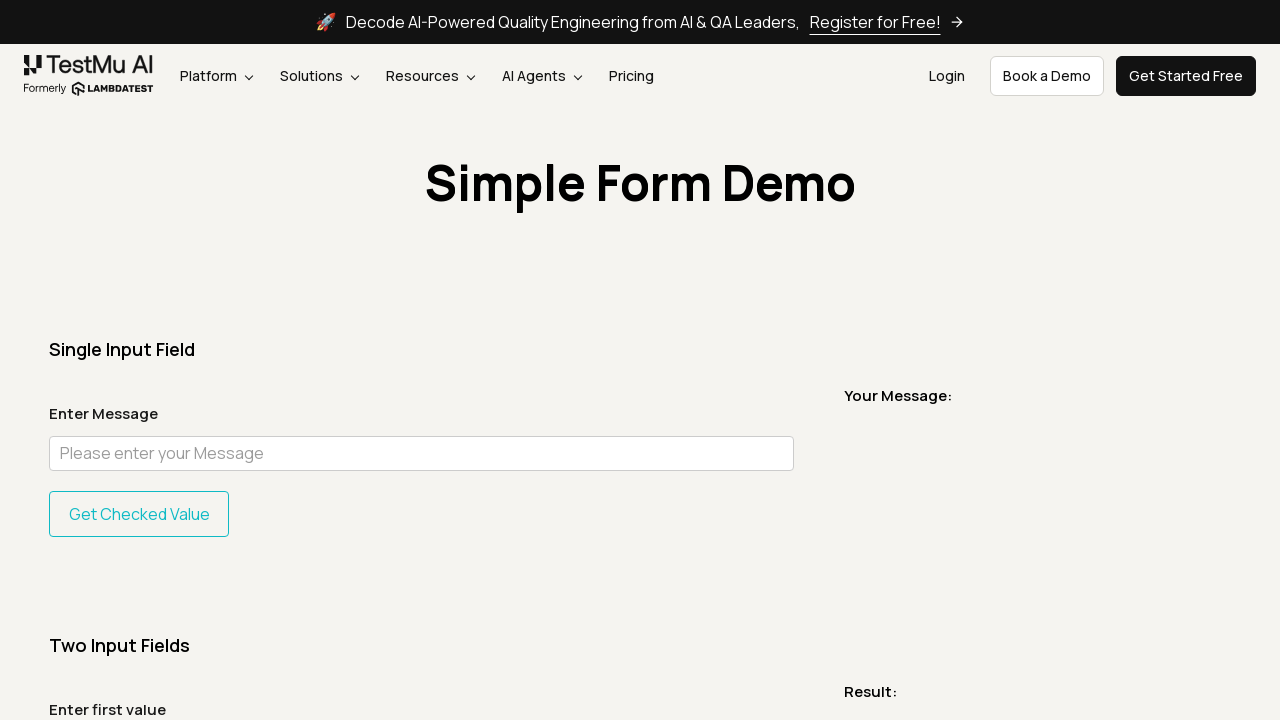

Queried for the message element to verify the input field is empty
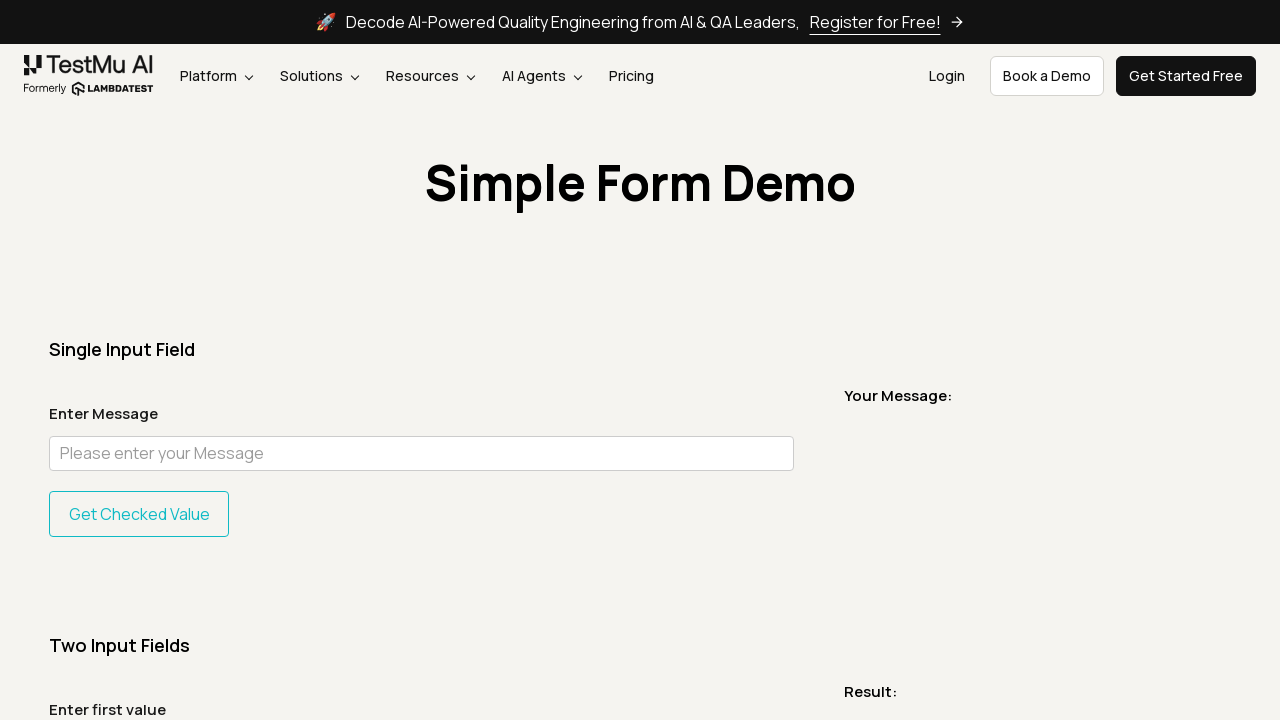

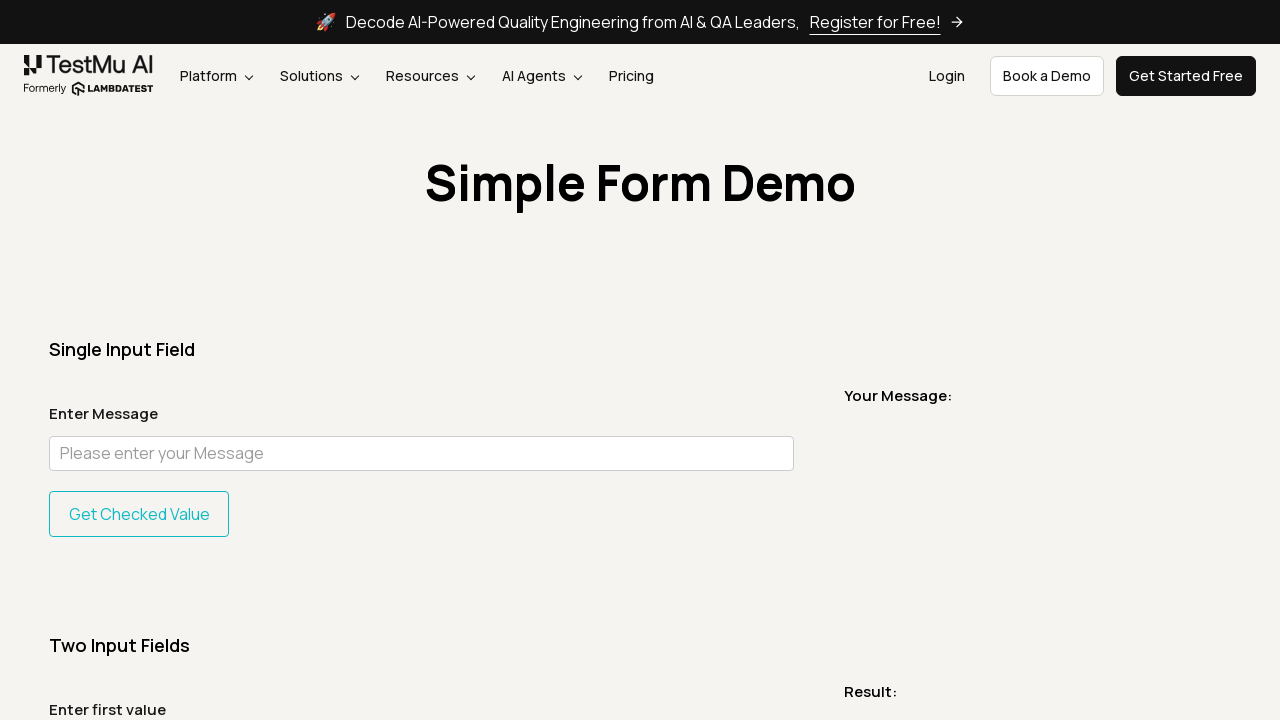